Tests toggling checkboxes by clicking them and verifying their selected state

Starting URL: https://the-internet.herokuapp.com/checkboxes

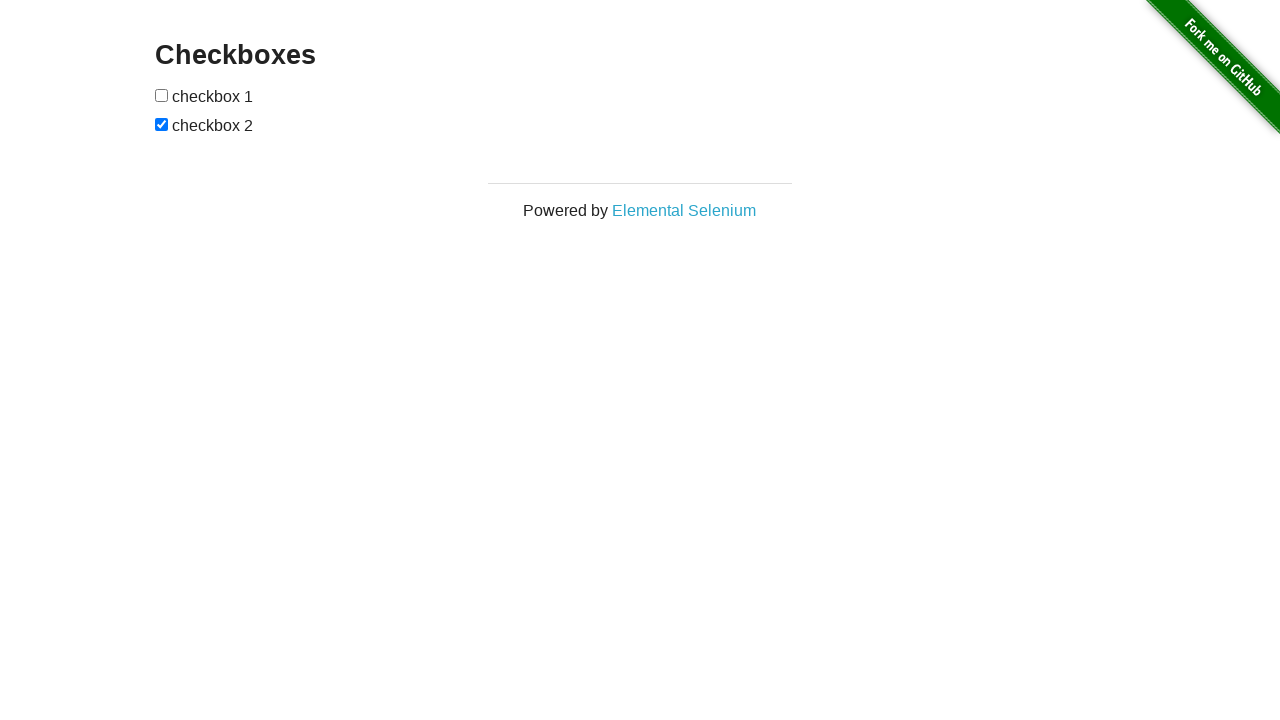

Clicked first checkbox to toggle its state at (162, 95) on input[type='checkbox'] >> nth=0
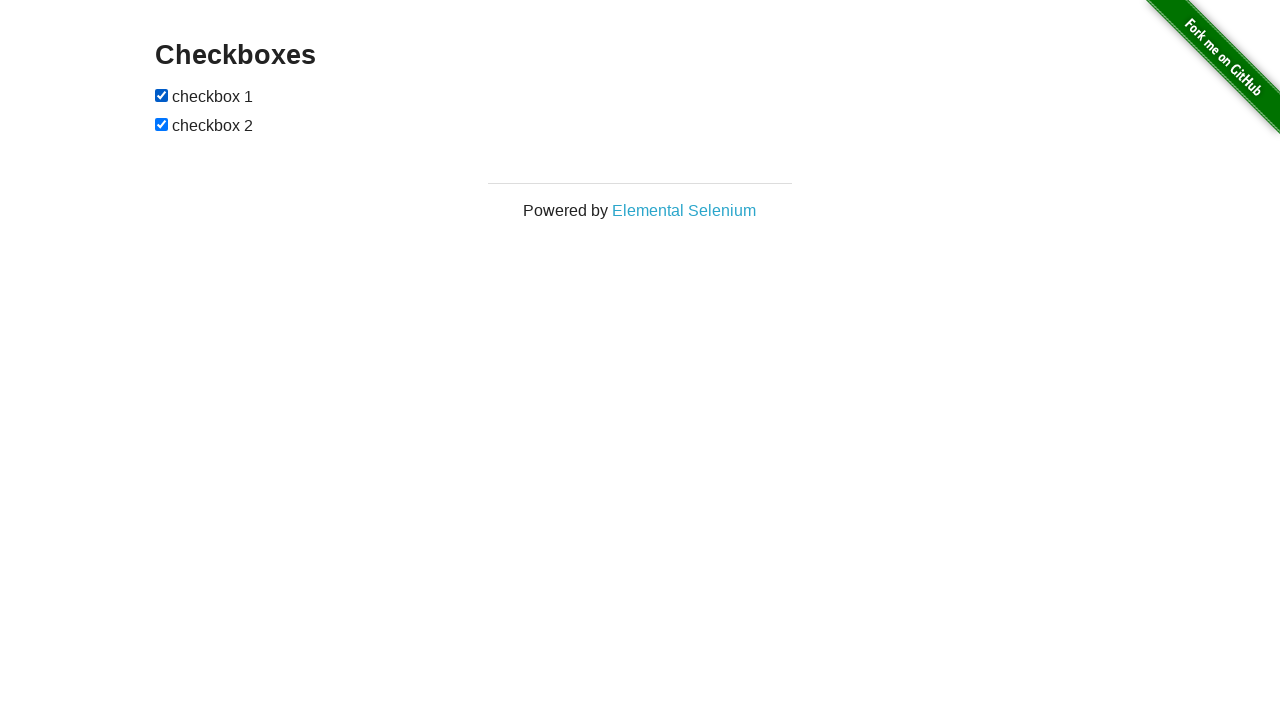

Clicked second checkbox to toggle its state at (162, 124) on input[type='checkbox'] >> nth=1
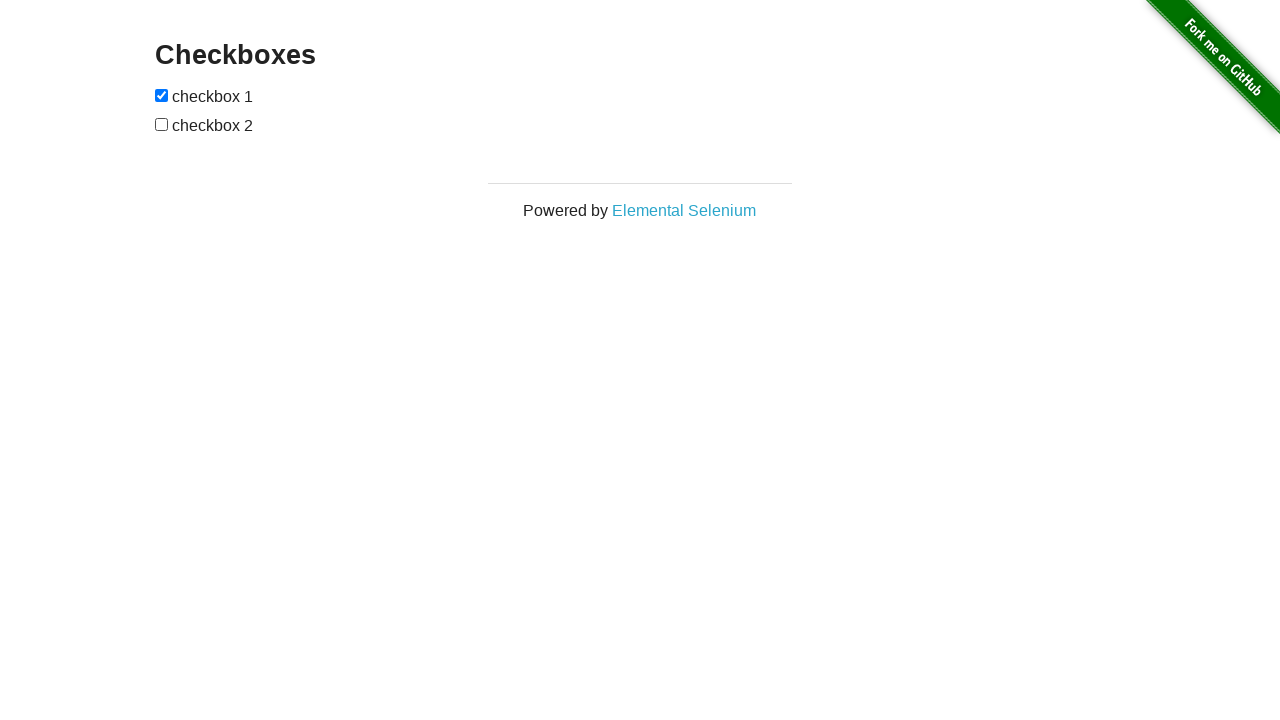

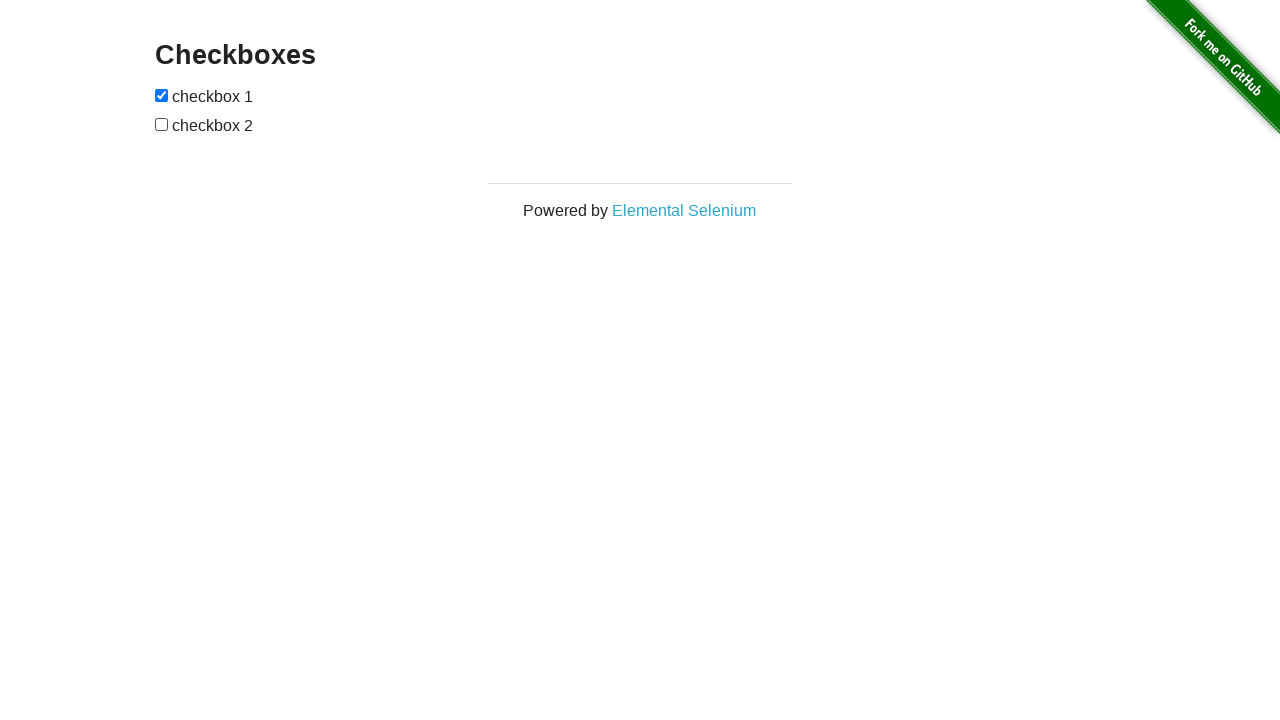